Navigates to a long-term care transportation reservation website, waits for the page to fully load, and verifies the page title and URL are accessible.

Starting URL: https://www.ntpc.ltc-car.org/

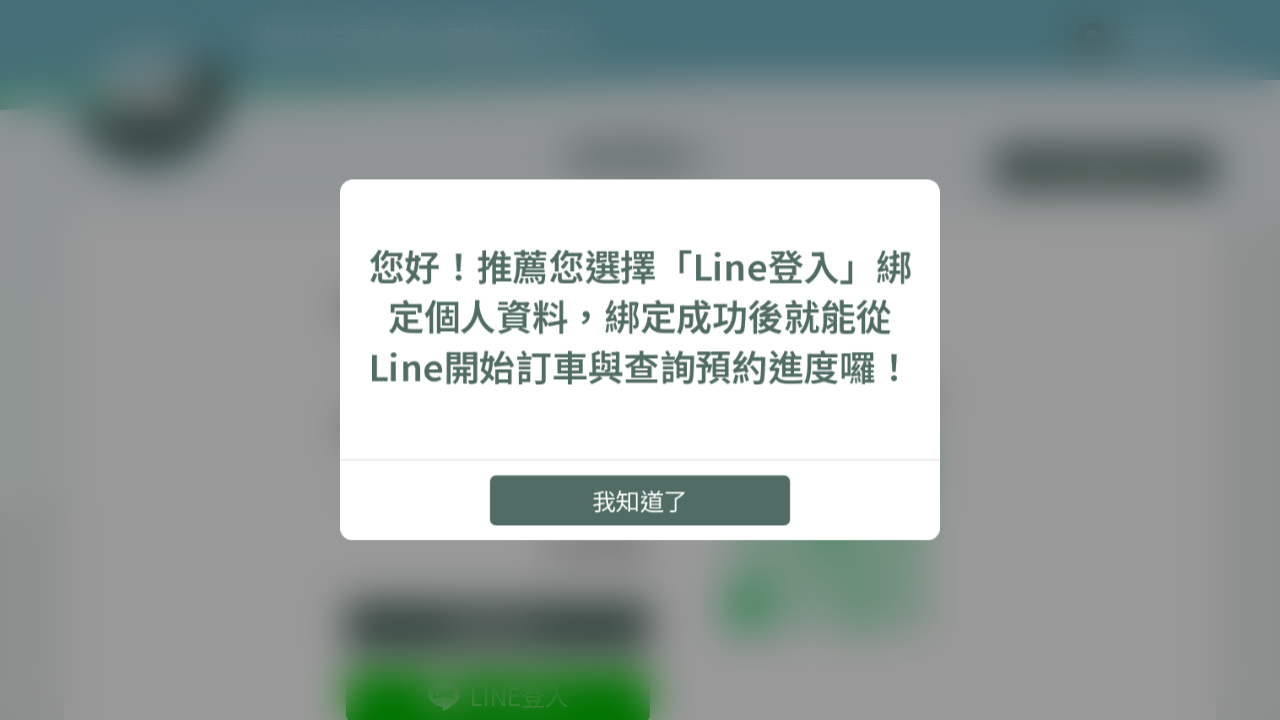

Set viewport to 1920x1080 resolution
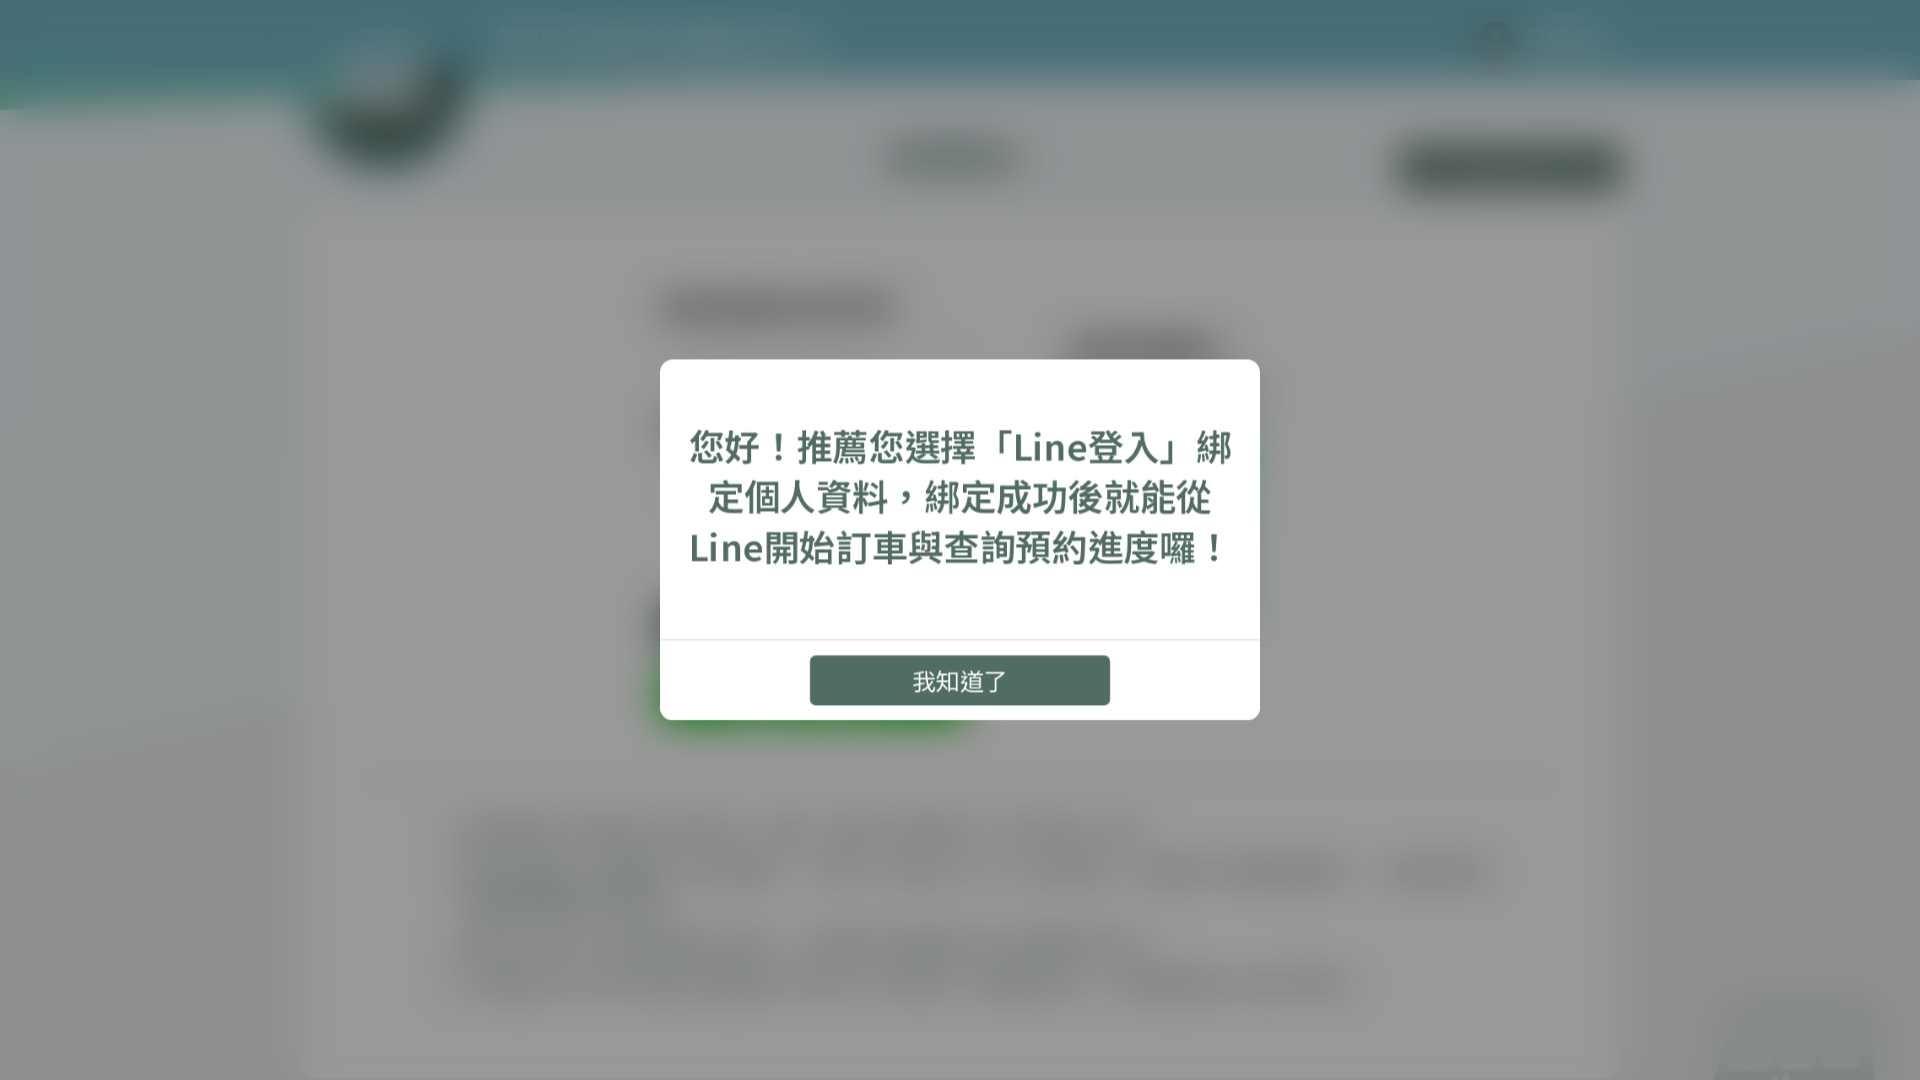

Waited for DOM content to load
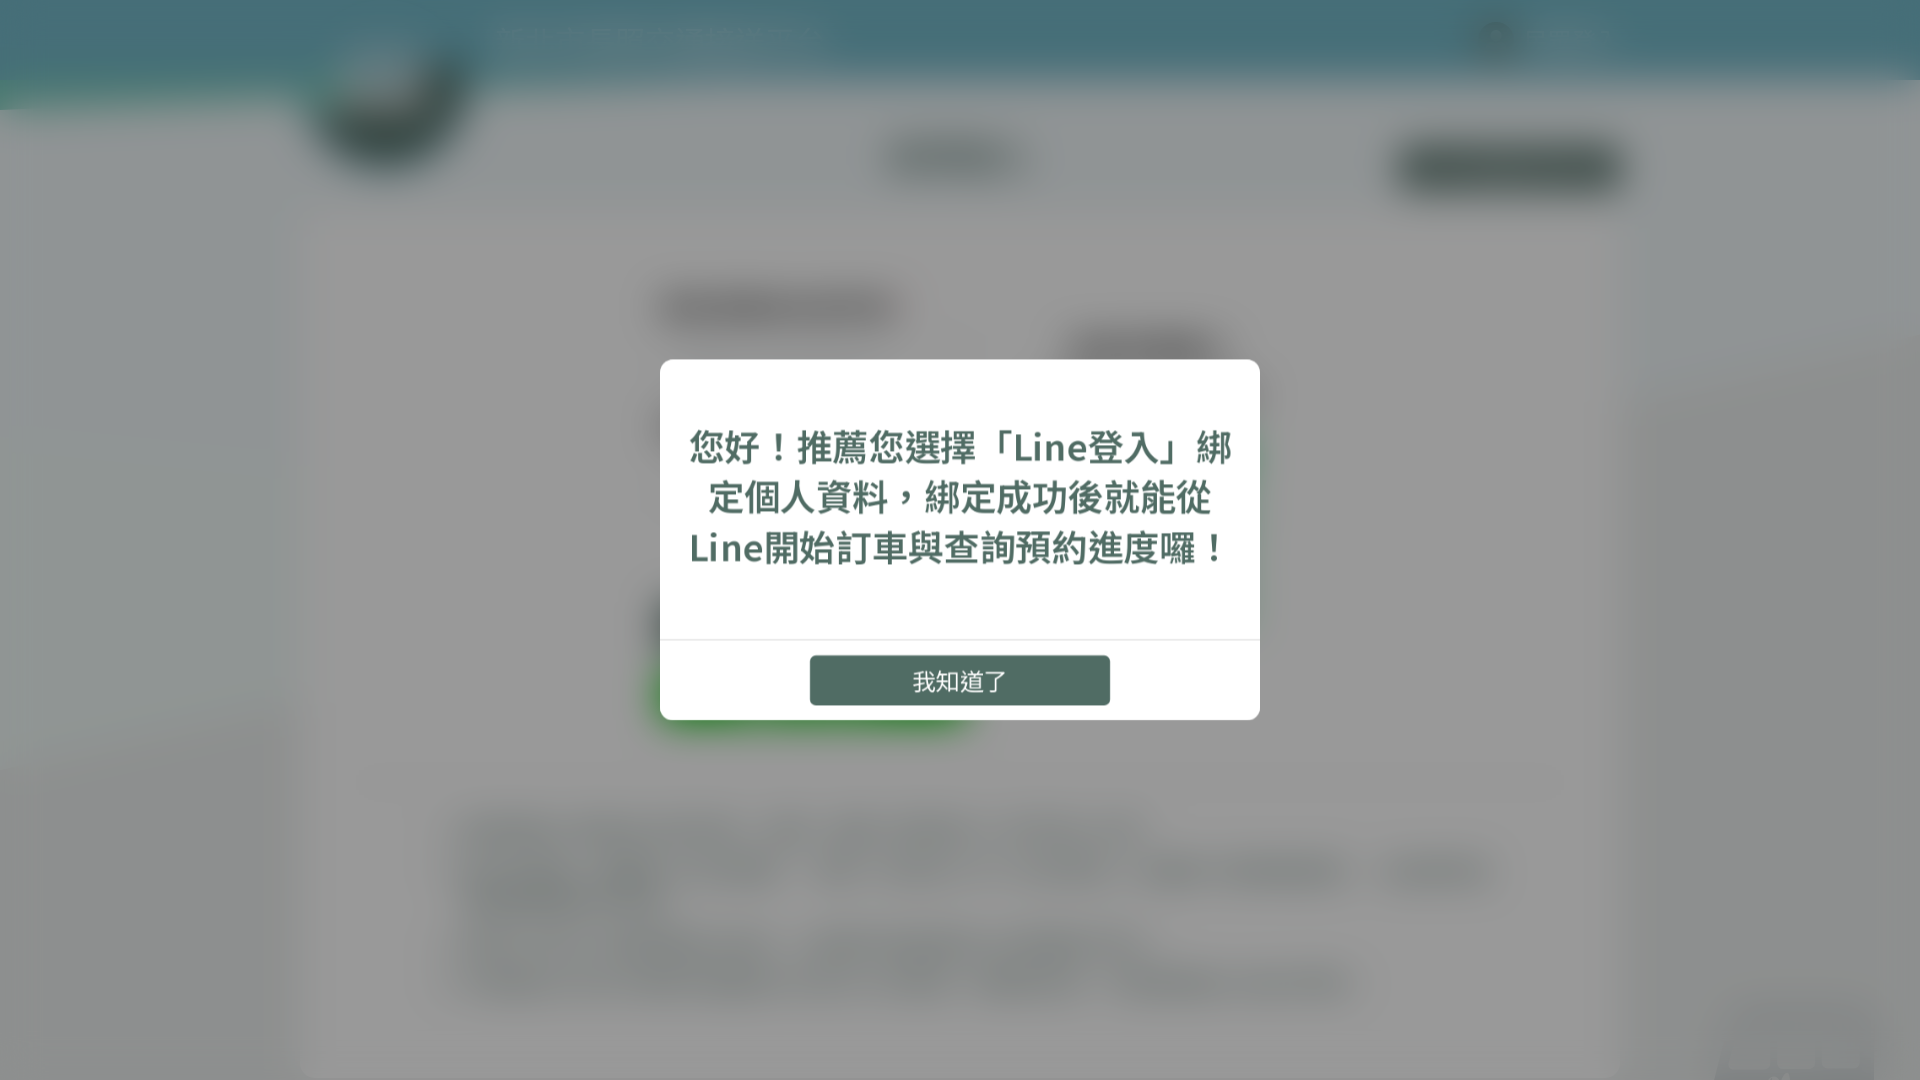

Waited for page to fully load
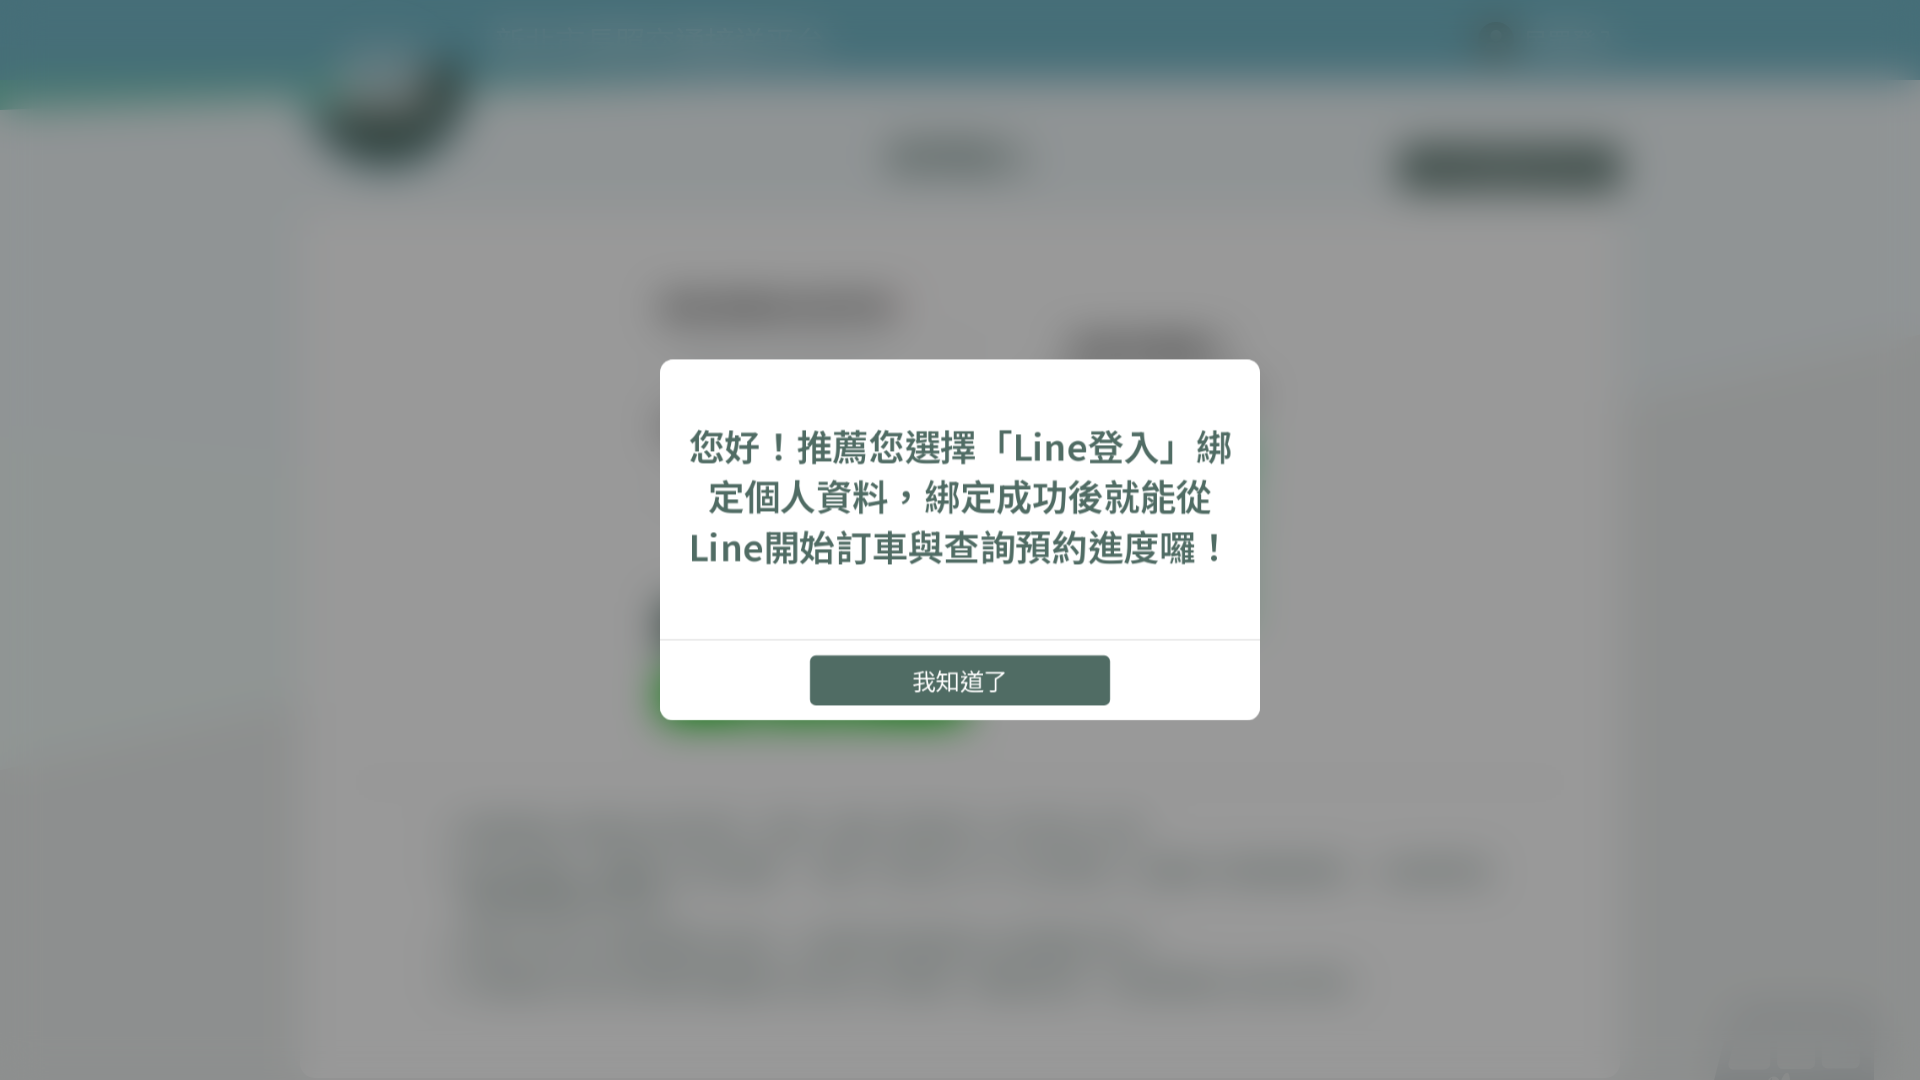

Retrieved page title: 新北市長照交通接送
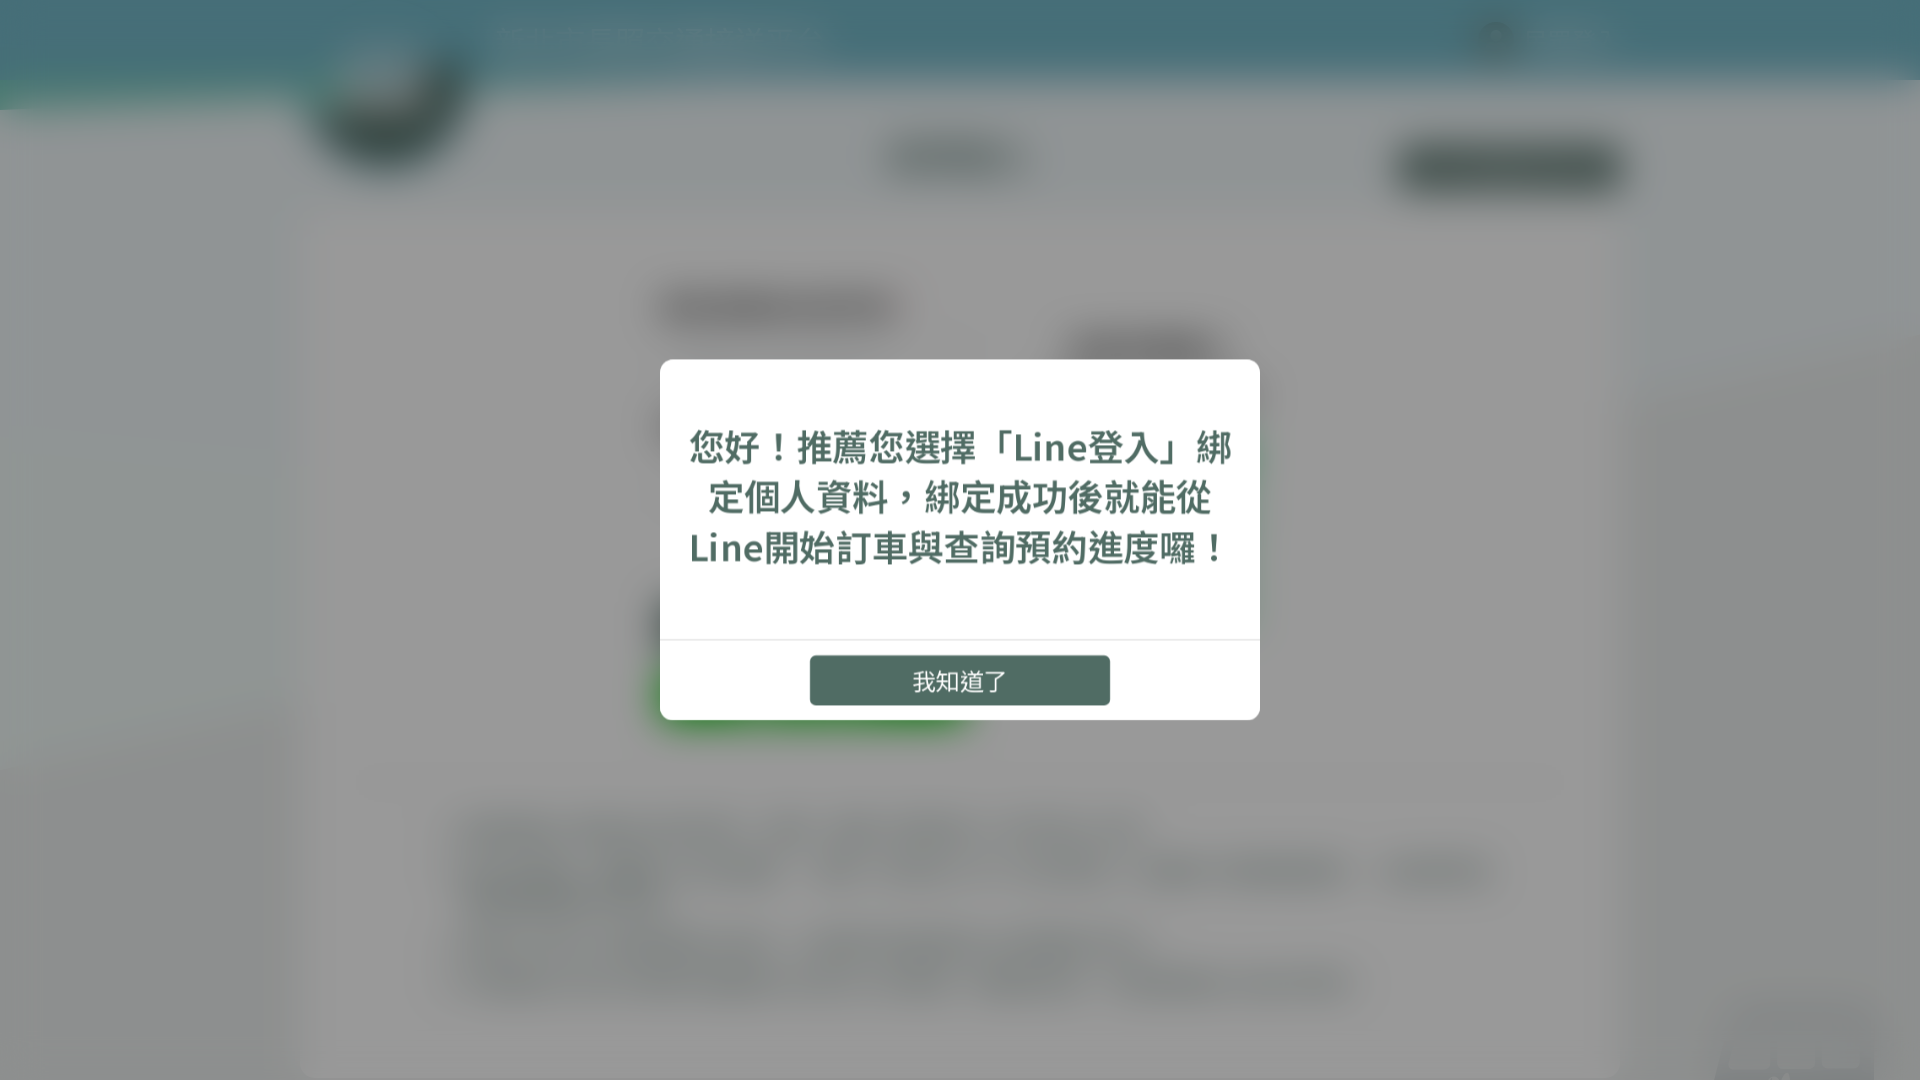

Retrieved current URL: https://www.ntpc.ltc-car.org/
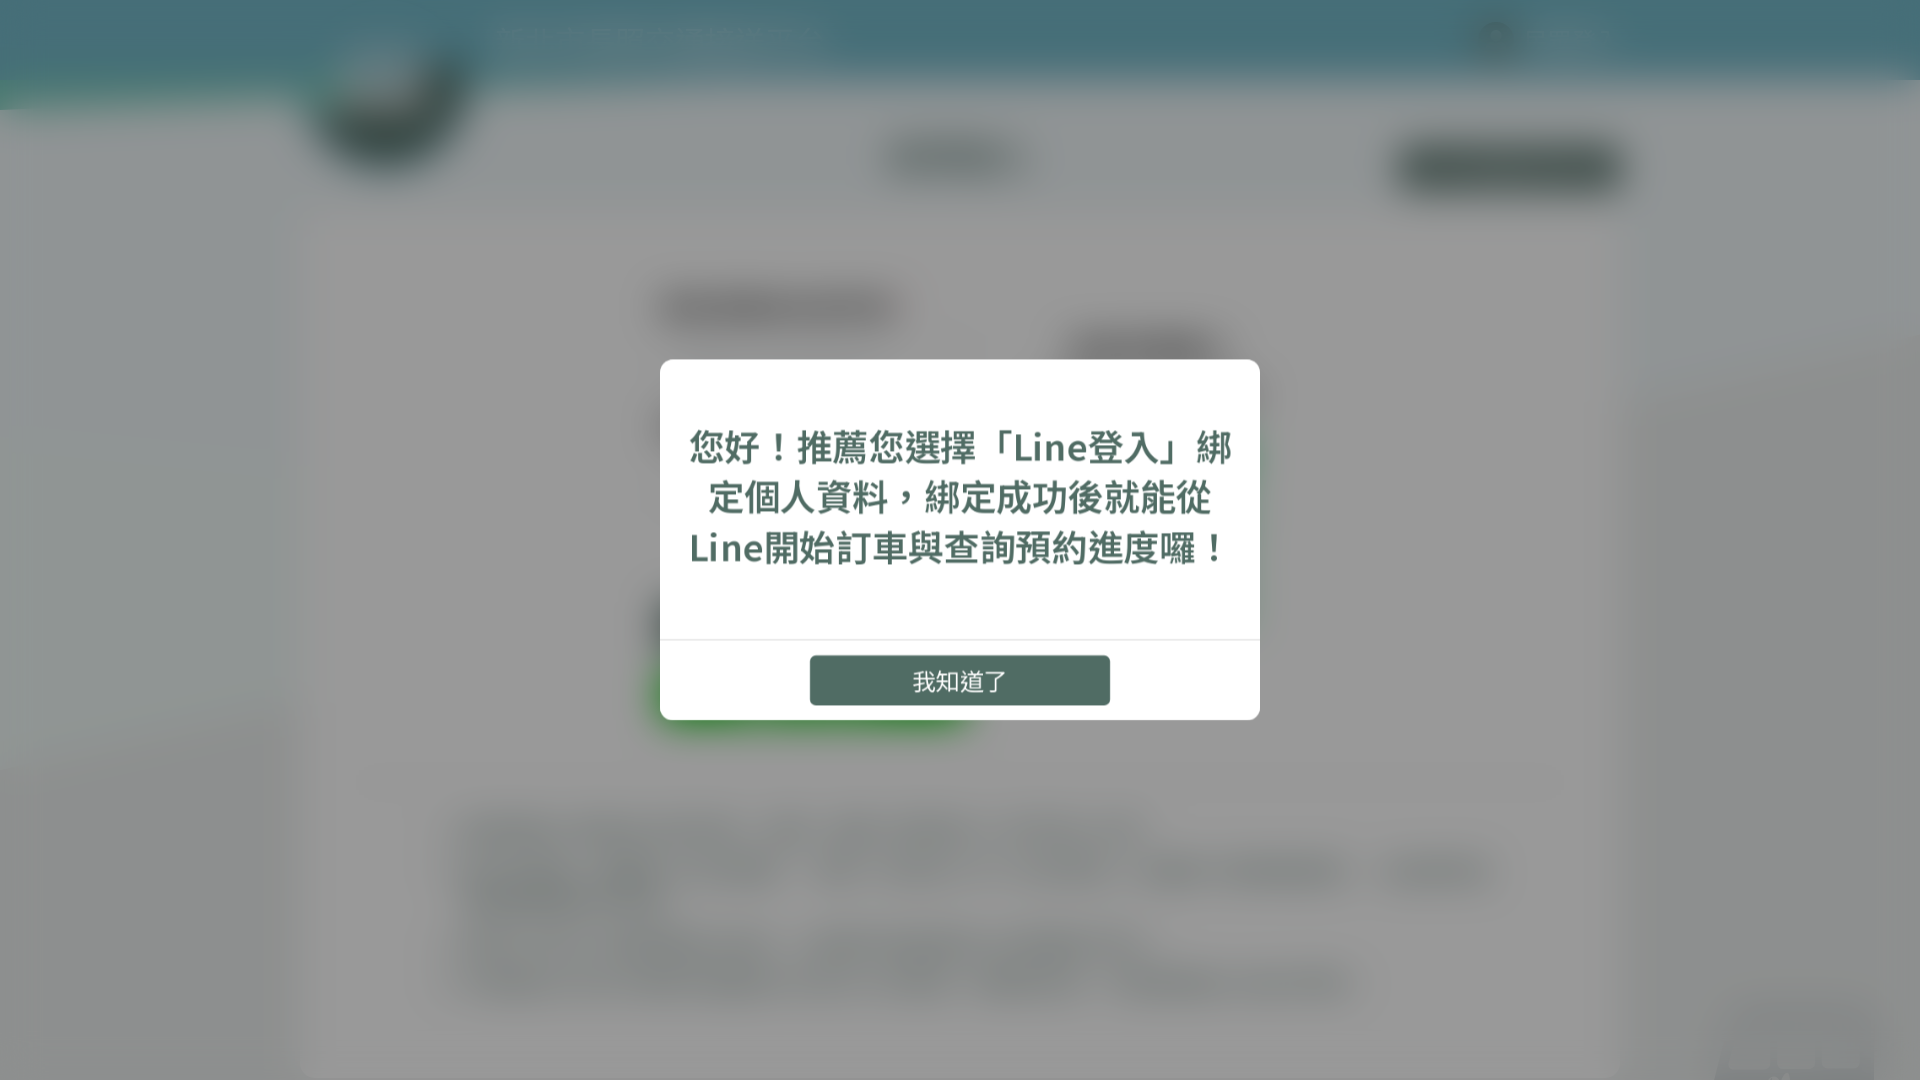

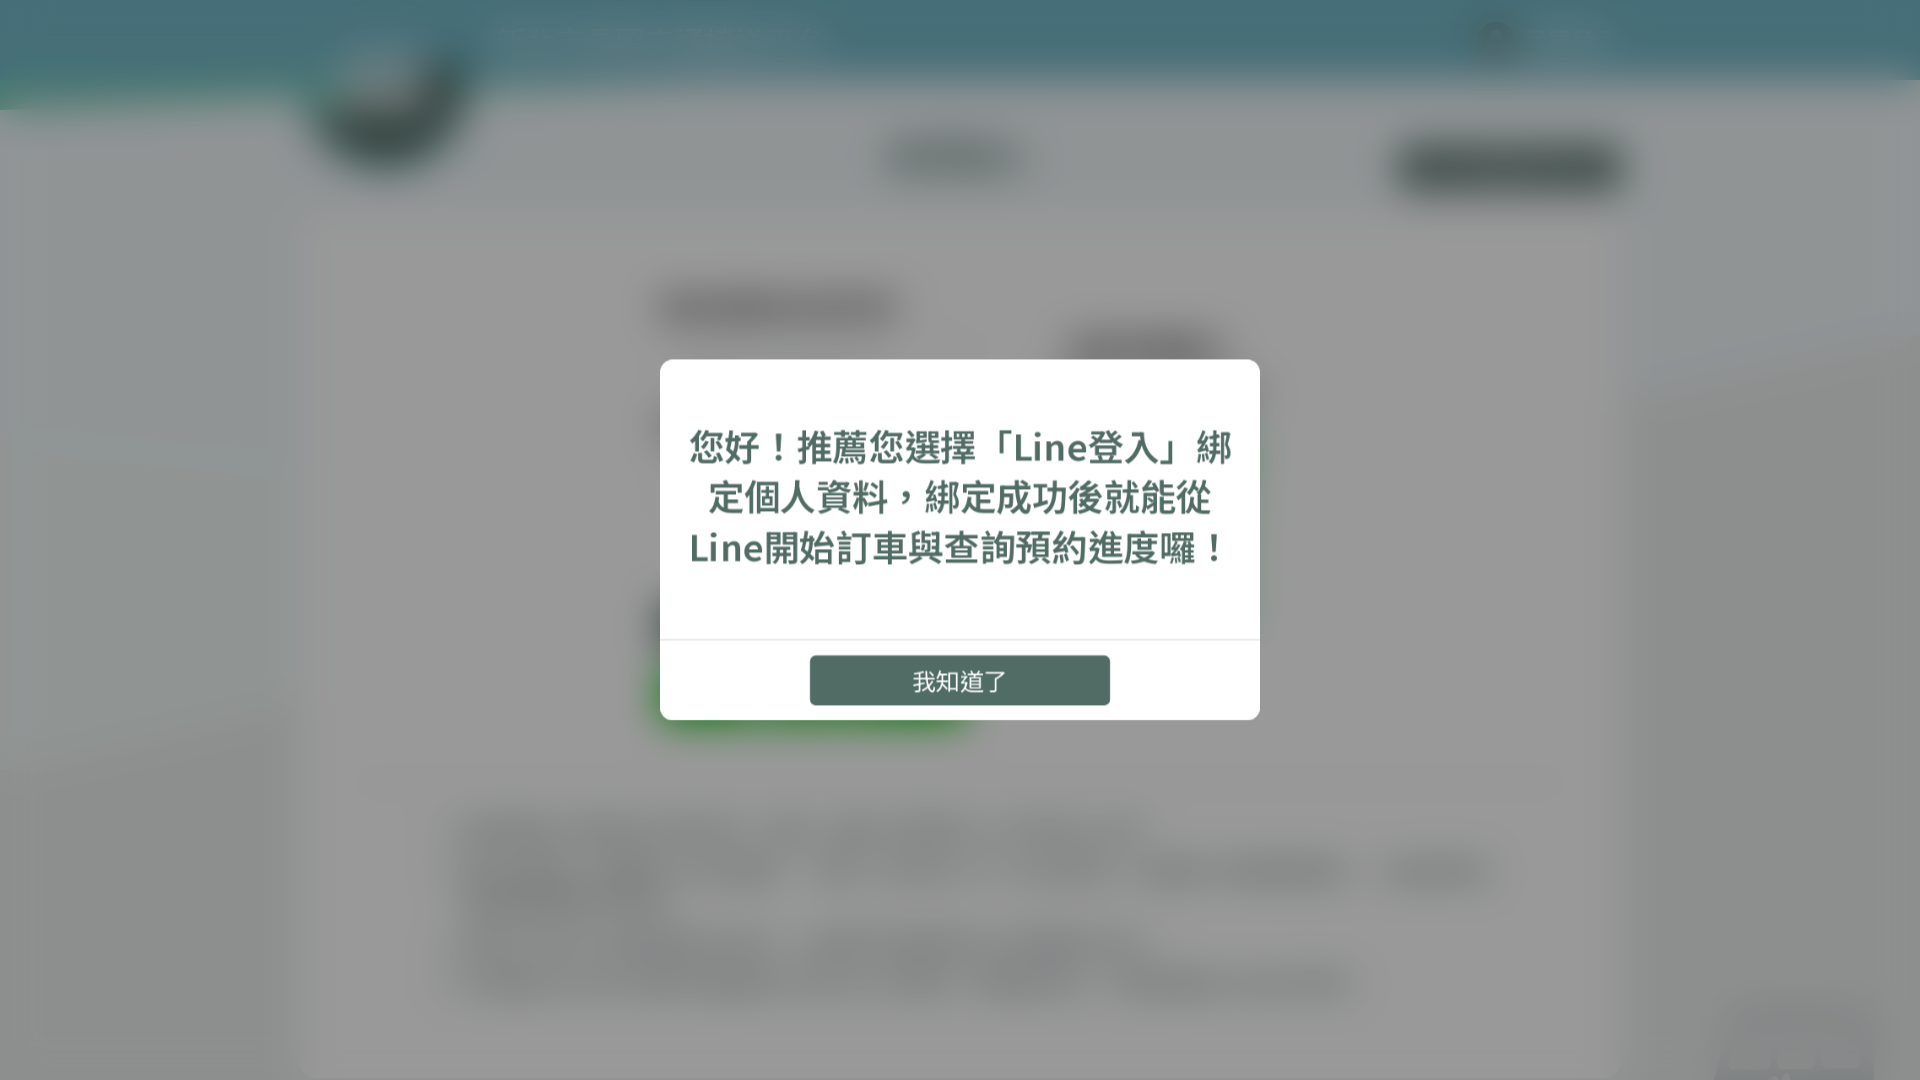